Tests dynamic dropdown functionality by clicking on a country selector dropdown, searching for a country, and selecting it

Starting URL: https://techydevs.com/demos/themes/html/listhub-demo/listhub/index.html

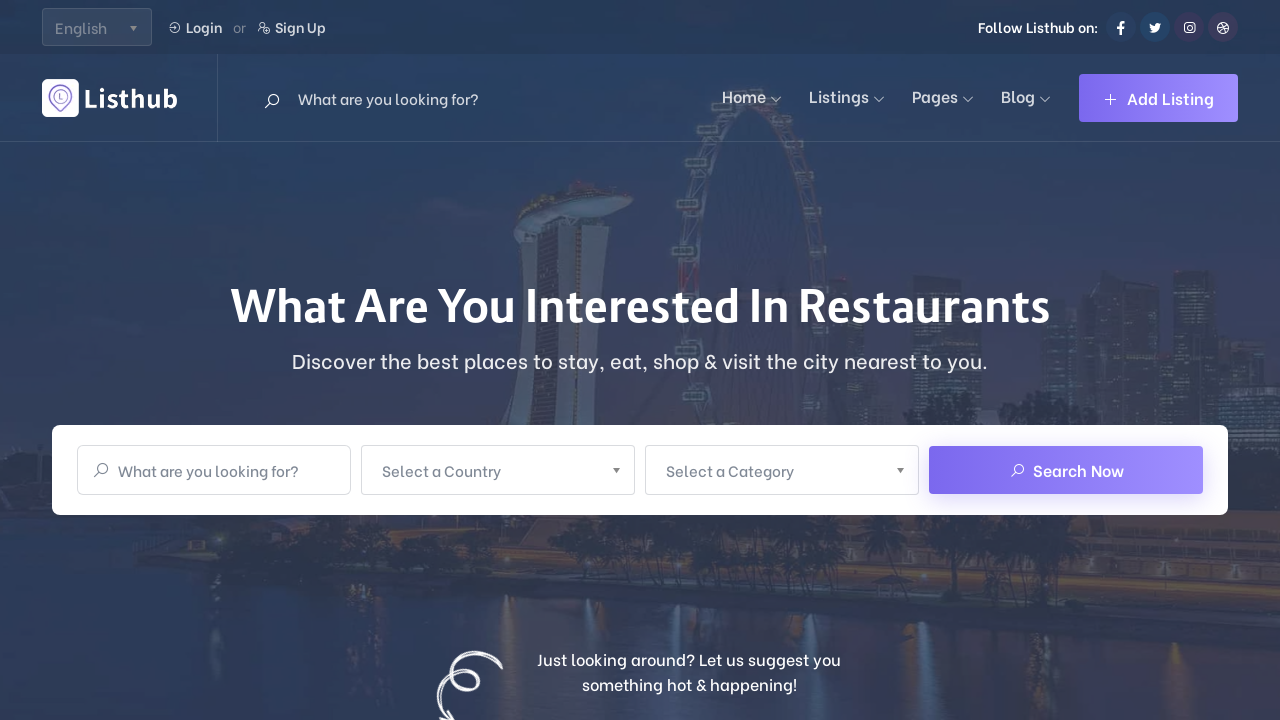

Clicked on the country dropdown selector at (485, 470) on xpath=//span[normalize-space() = 'Select a Country']
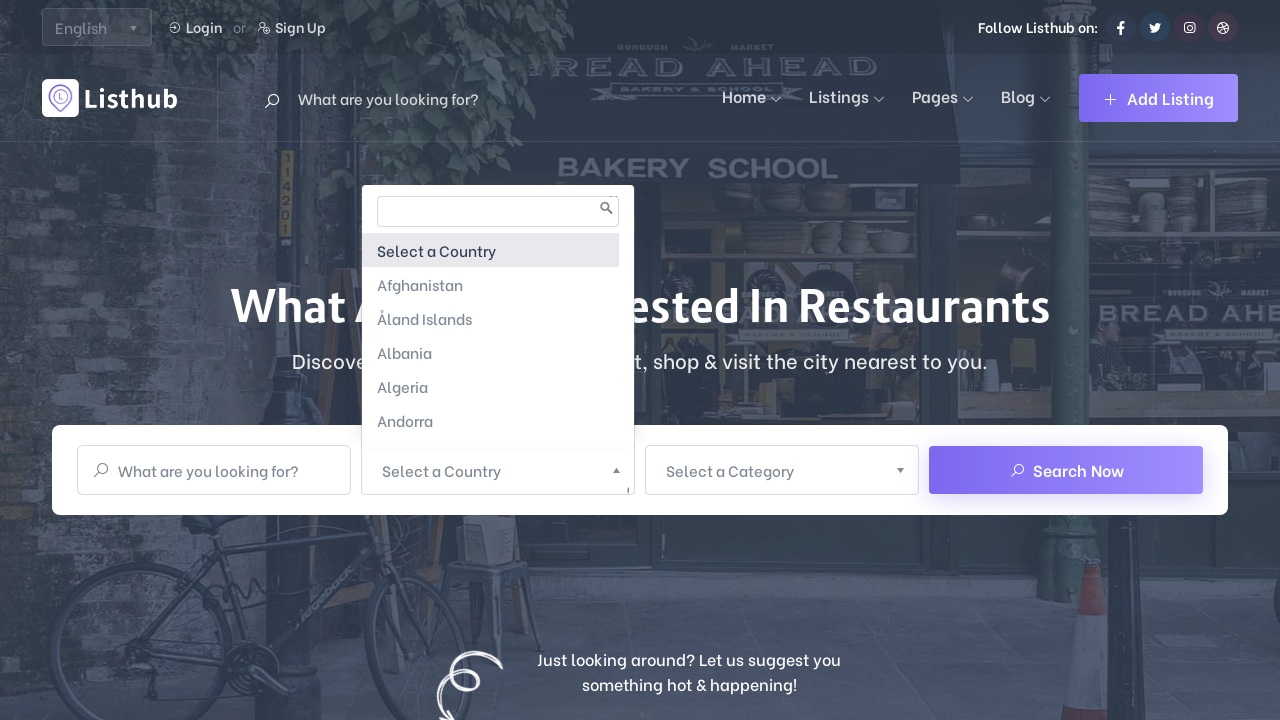

Typed 'Chile' in the dropdown search field on (//span[normalize-space() = 'Select a Country']/parent::a)/following-sibling::di
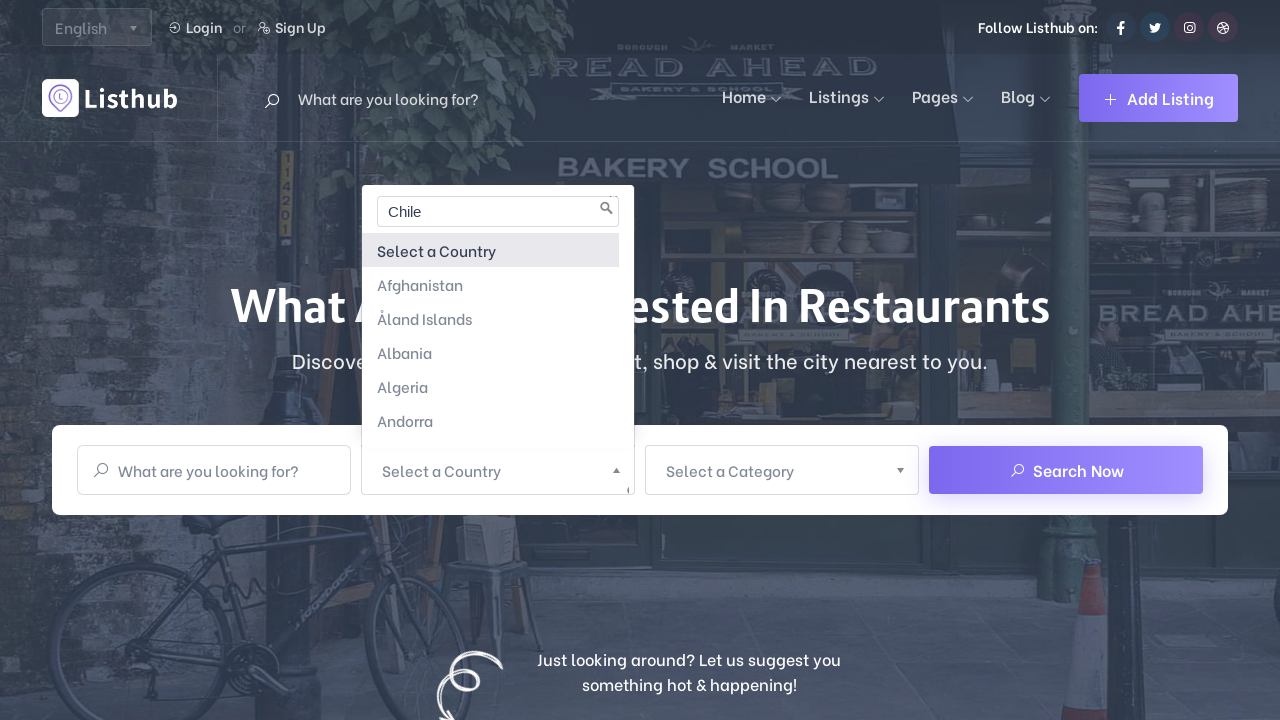

Selected 'Chile' from the dropdown list at (490, 338) on xpath=//li[normalize-space(.)='Chile']
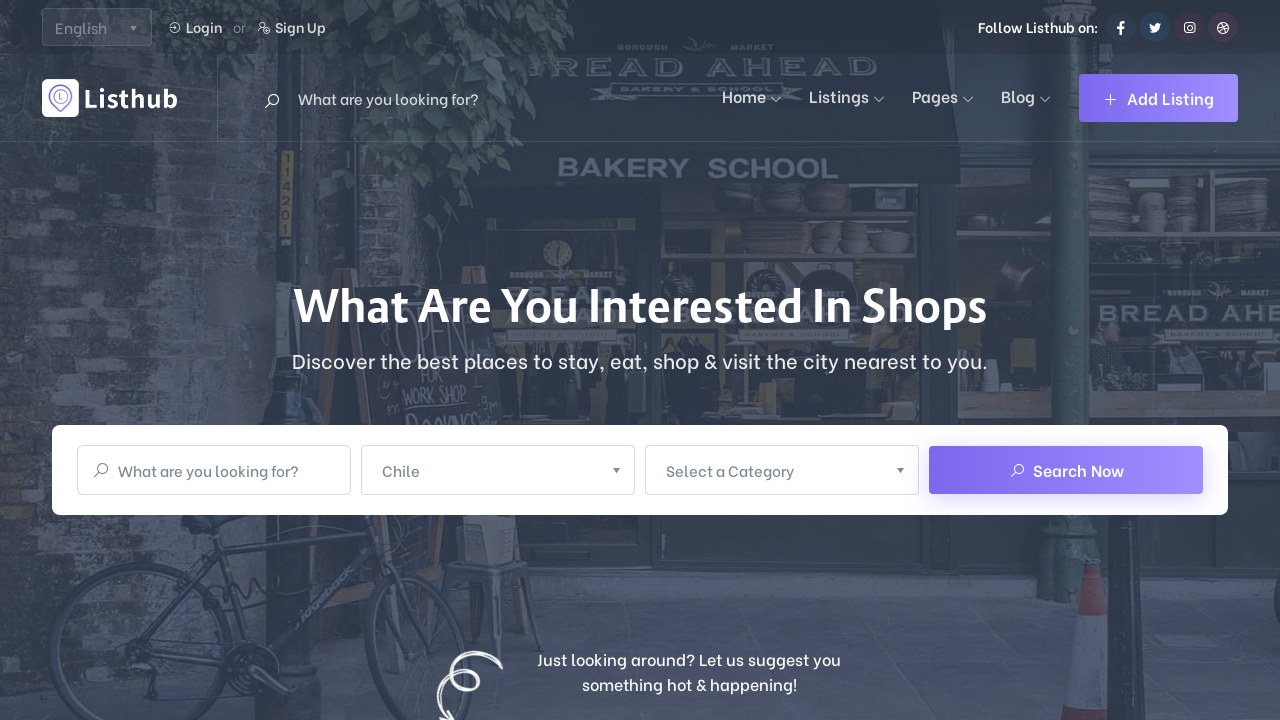

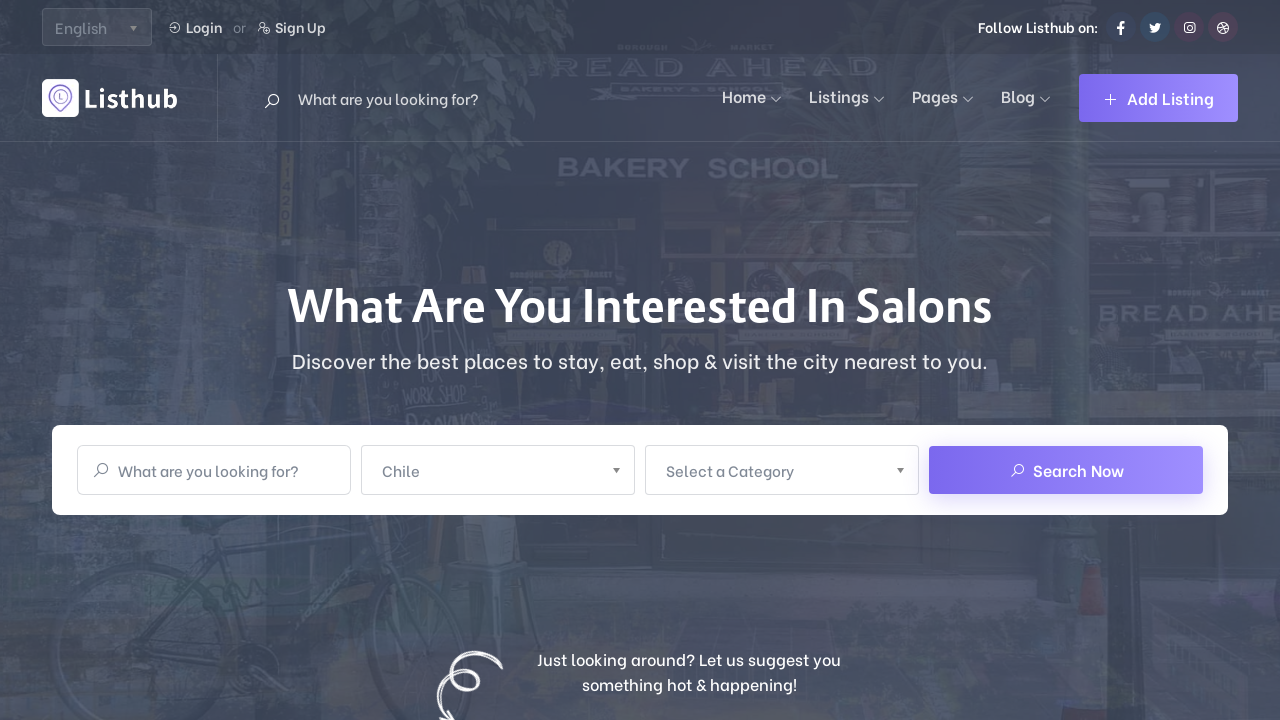